Tests the rendering of a new element that appears after clicking the trigger button on the dynamic loading page

Starting URL: https://the-internet.herokuapp.com/

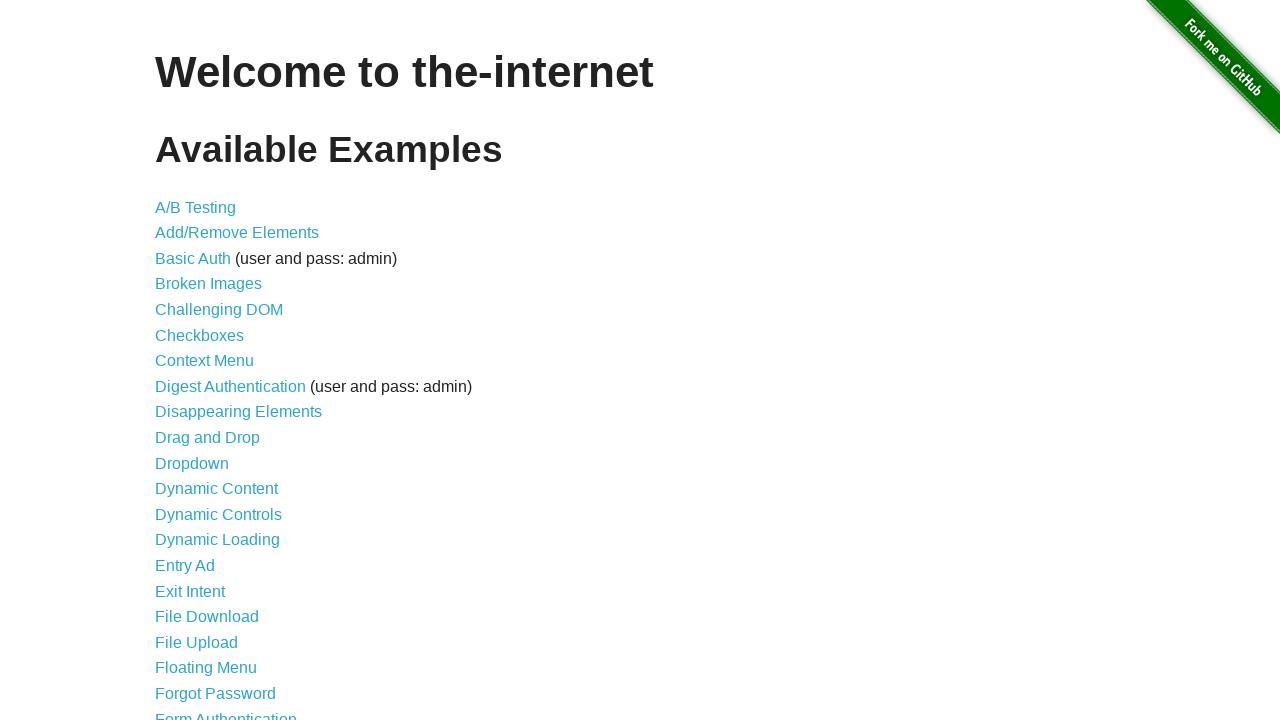

Clicked link to navigate to dynamic loading page at (218, 540) on a[href='/dynamic_loading']
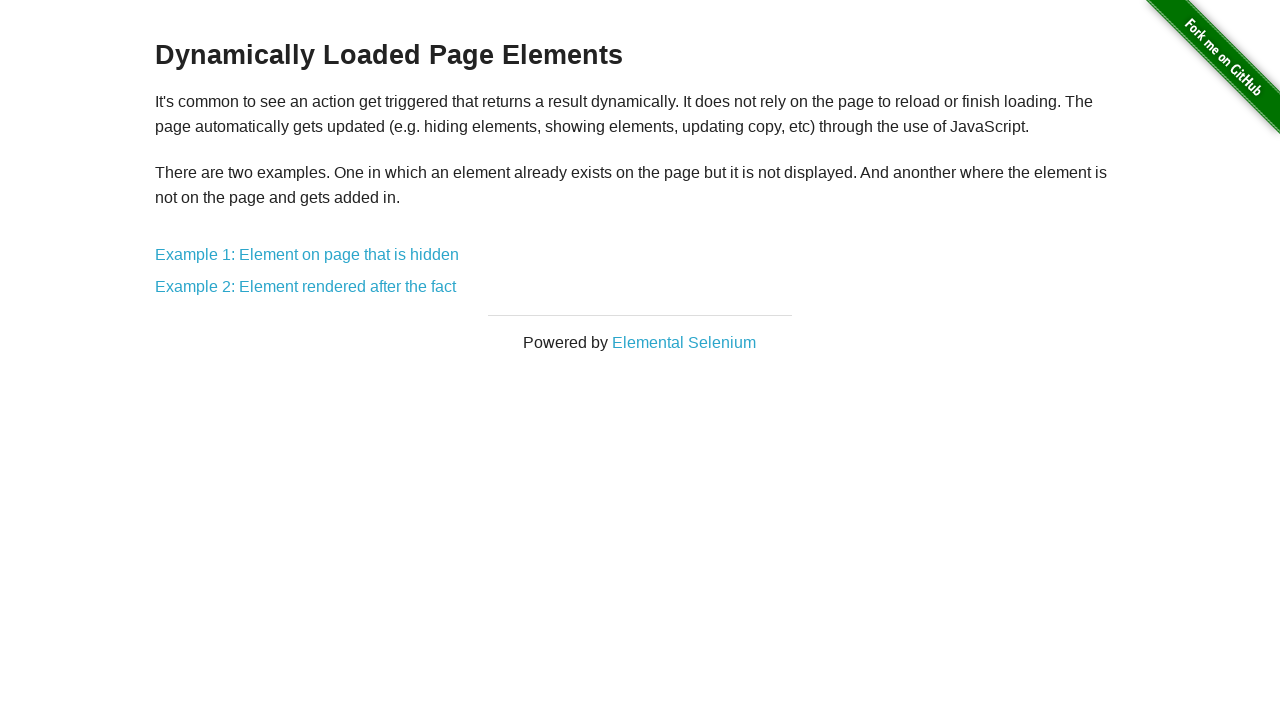

Clicked link to Example 2 (Element rendered after the fact) at (306, 287) on a[href='/dynamic_loading/2']
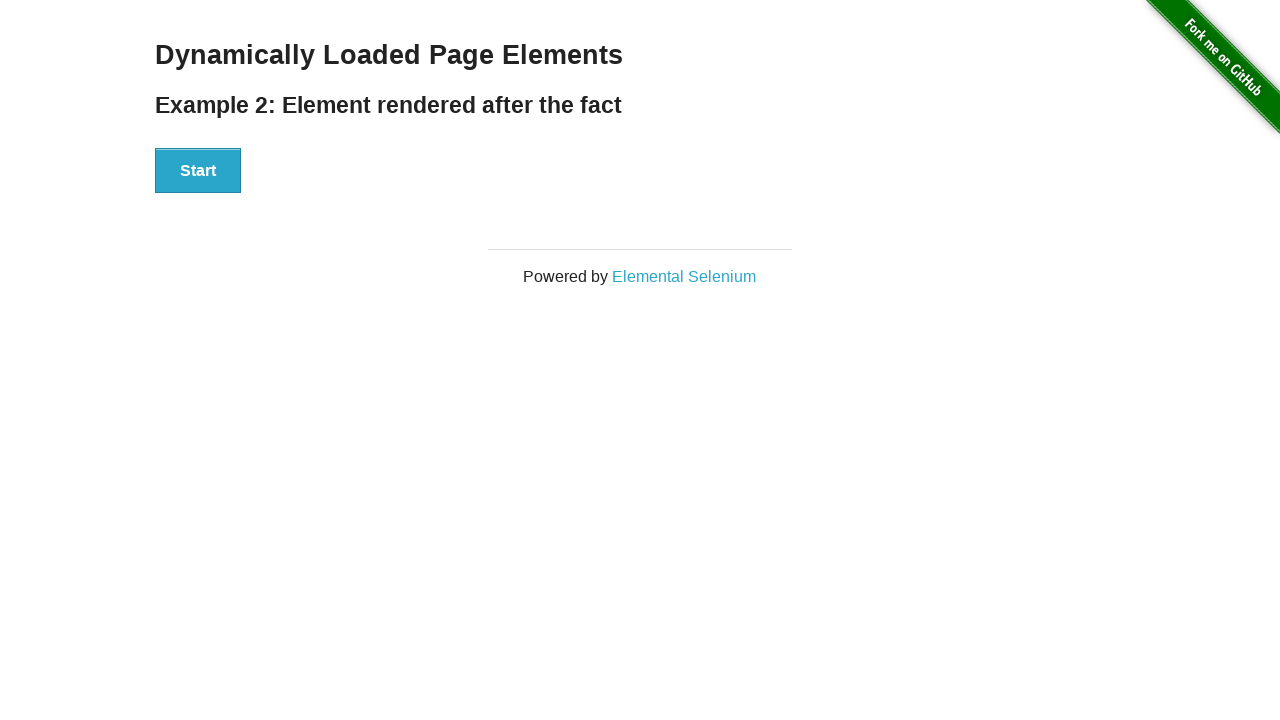

Clicked the Start button to trigger dynamic element loading at (198, 171) on button:has-text('Start')
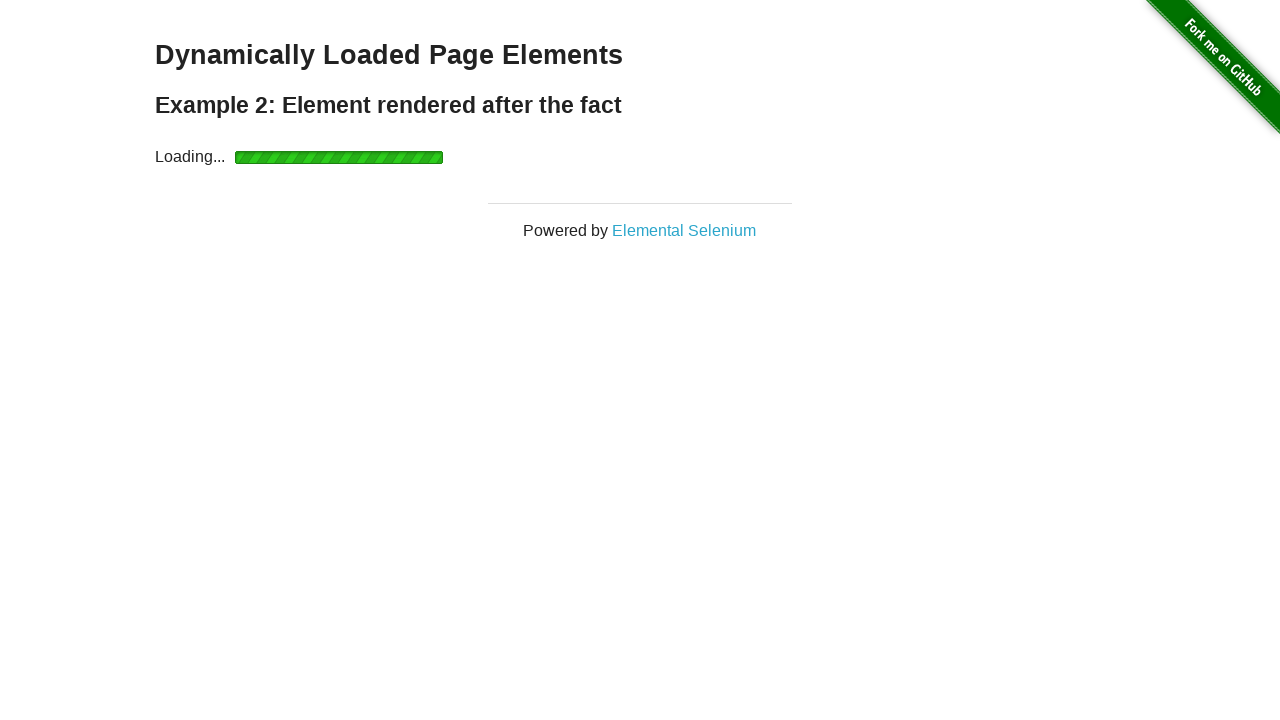

Dynamic element rendered successfully - 'Hello World!' text is now visible
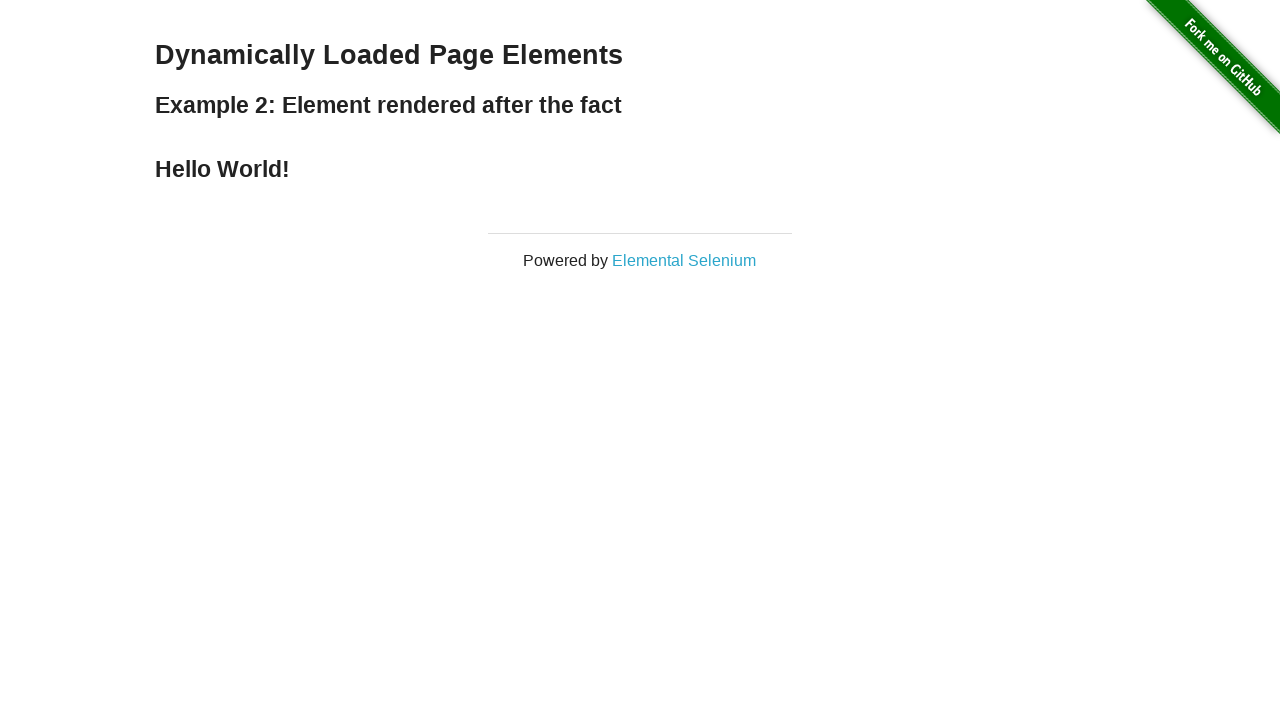

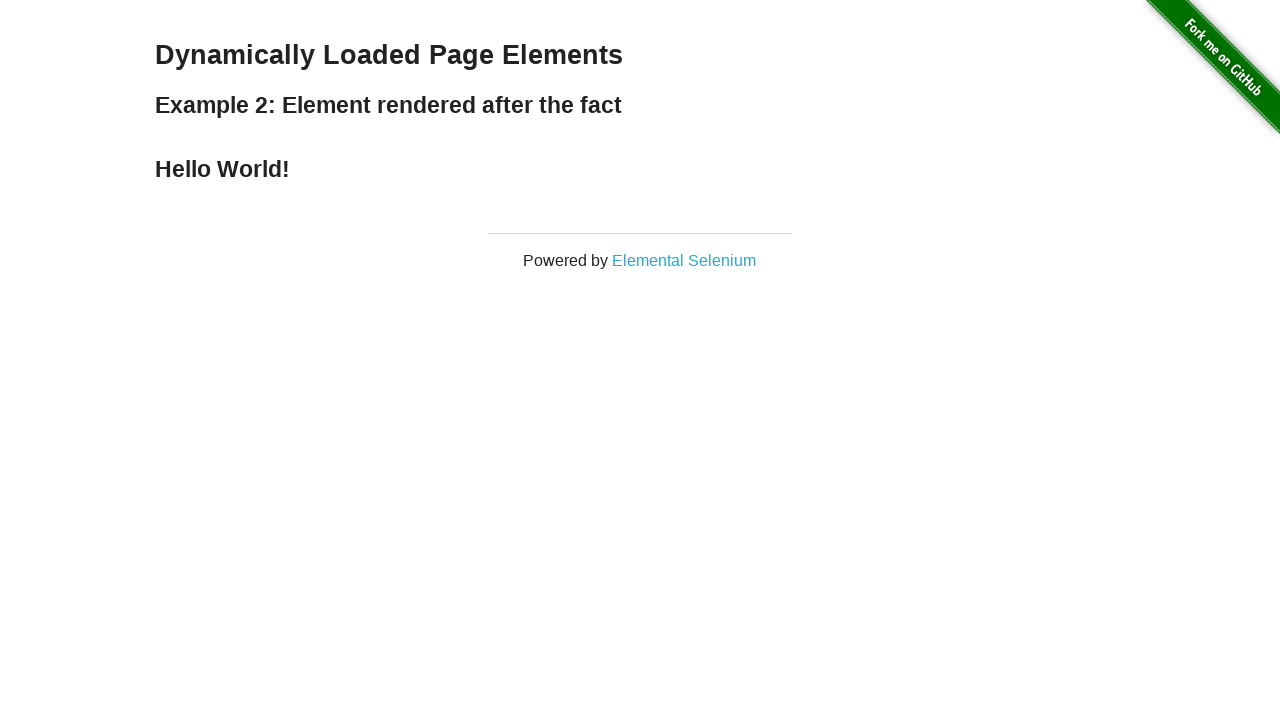